Tests mouse double-click functionality on W3Schools by entering text in a field and double-clicking a button to copy the text

Starting URL: https://www.w3schools.com/tags/tryit.asp?filename=tryhtml5_ev_ondblclick3

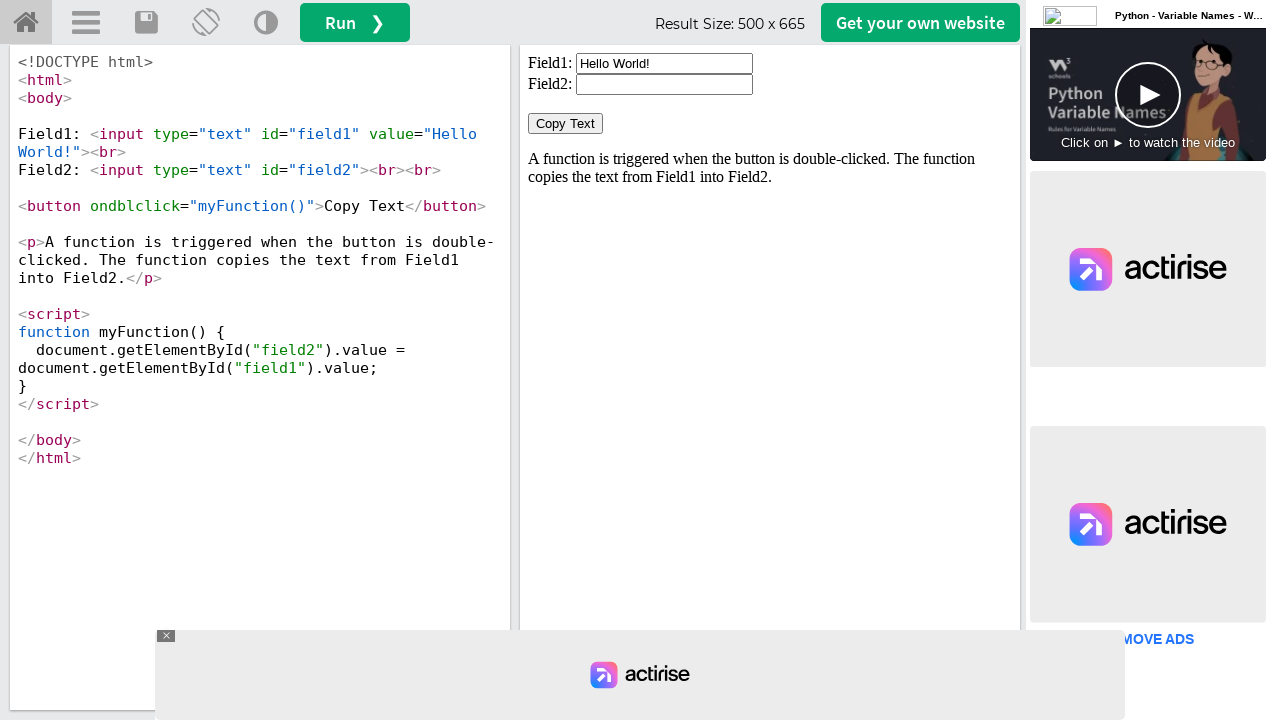

Located iframe with id 'iframeResult' containing the test content
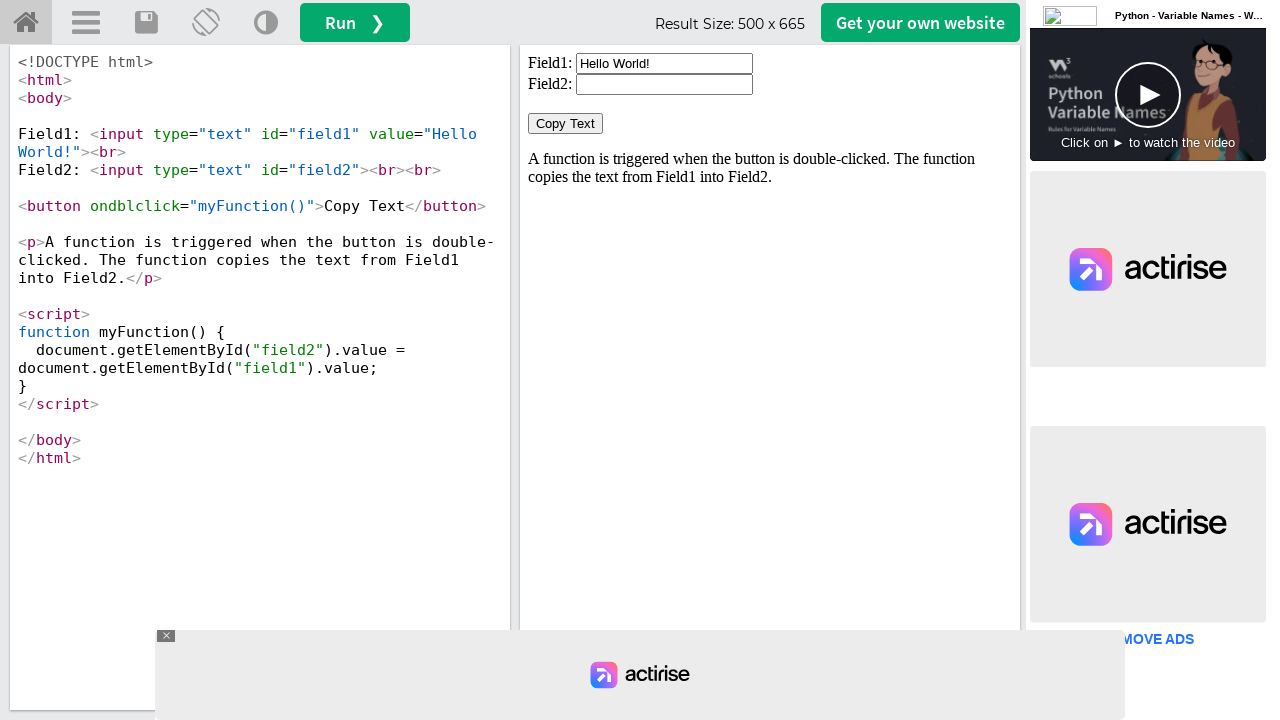

Cleared the text field on #iframeResult >> internal:control=enter-frame >> #field1
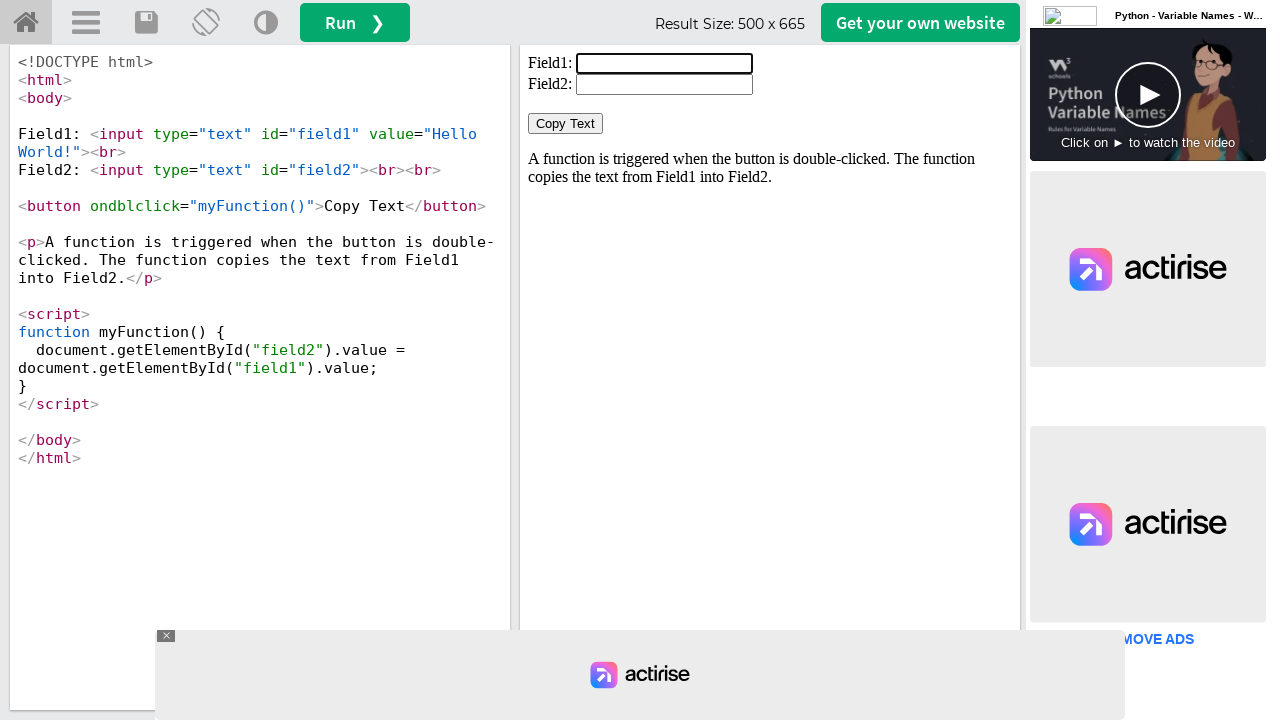

Filled text field with 'Welcome to selenium' on #iframeResult >> internal:control=enter-frame >> #field1
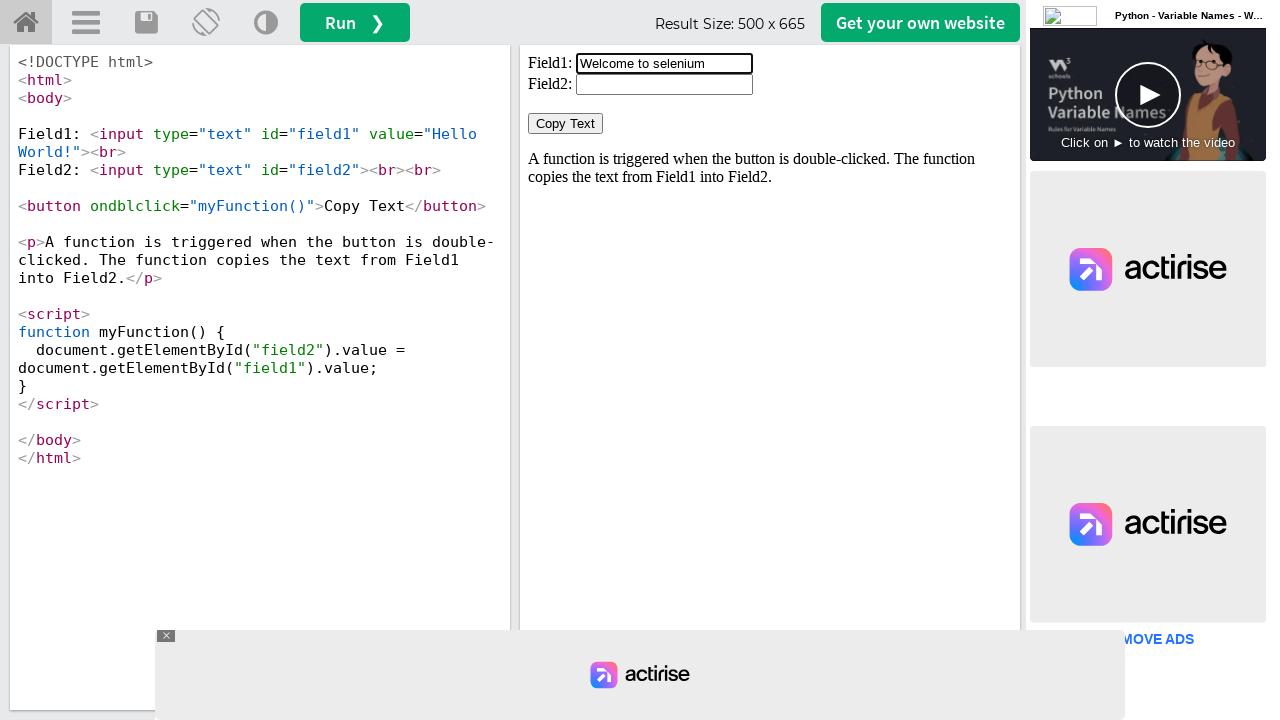

Double-clicked the 'Copy Text' button to copy the entered text at (566, 124) on #iframeResult >> internal:control=enter-frame >> button:text('Copy Text')
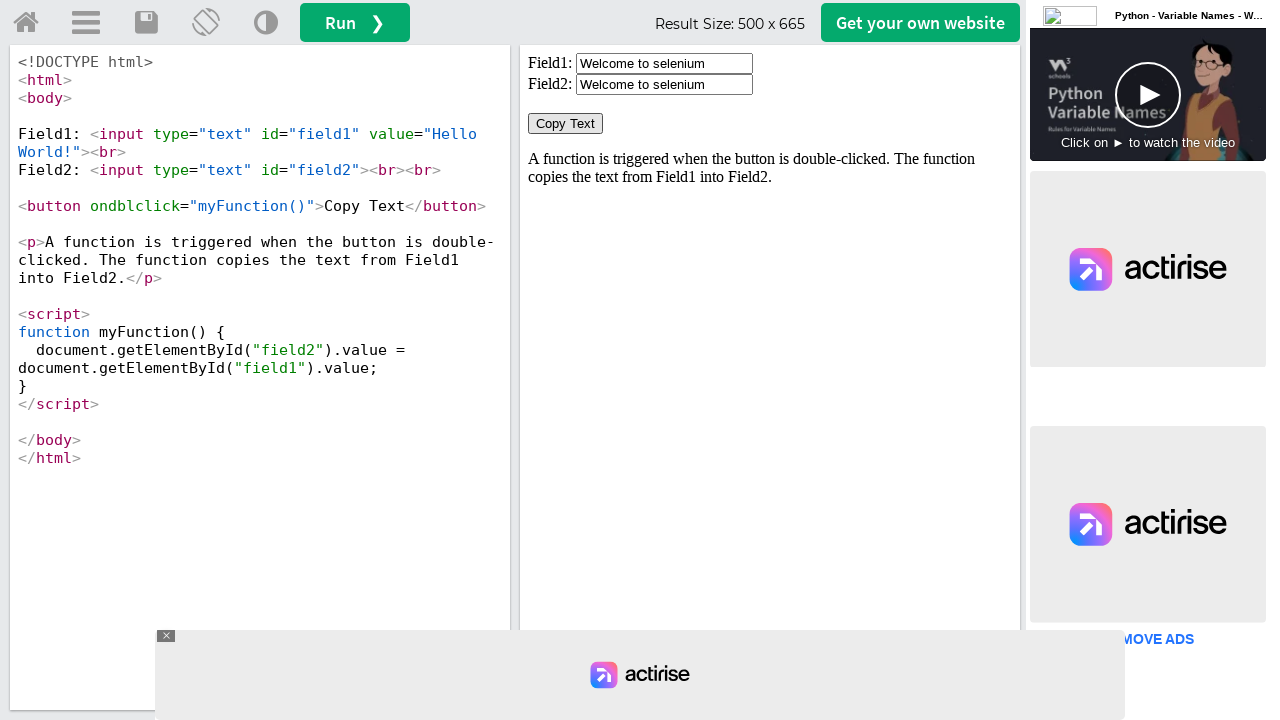

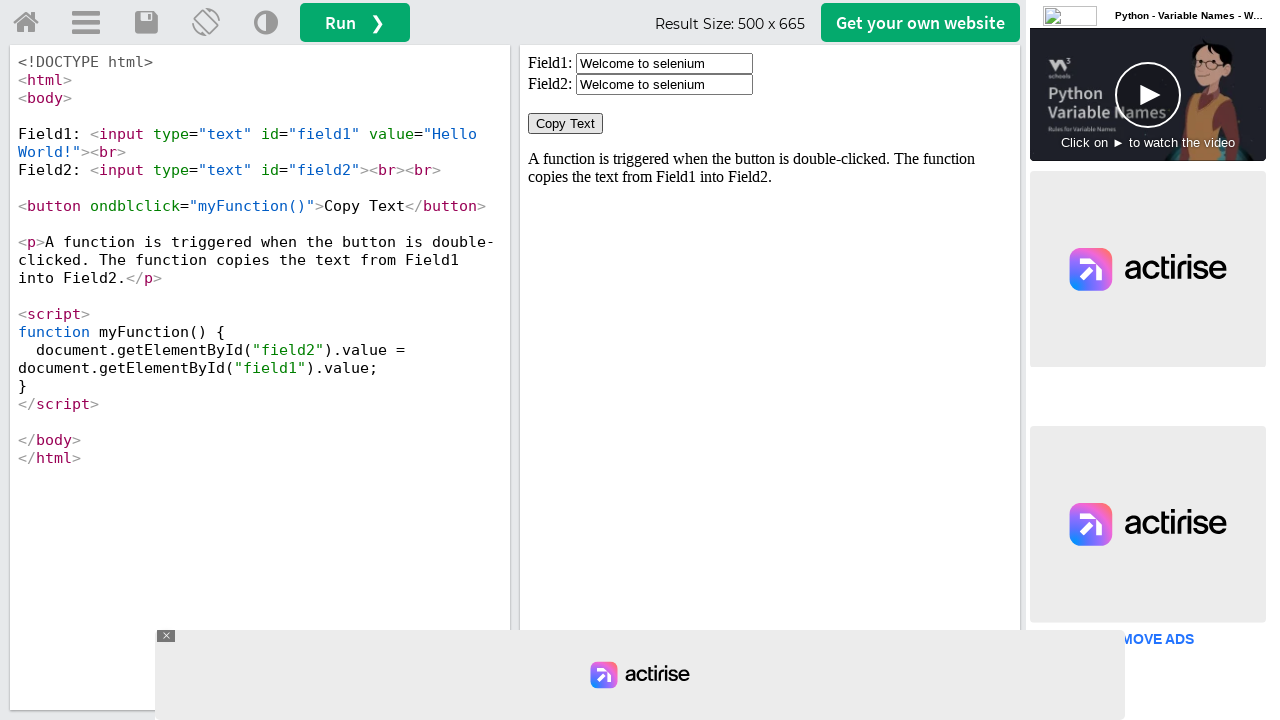